Tests iframe handling by switching to an iframe and clicking on a lifetime access link within it

Starting URL: https://rahulshettyacademy.com/AutomationPractice/

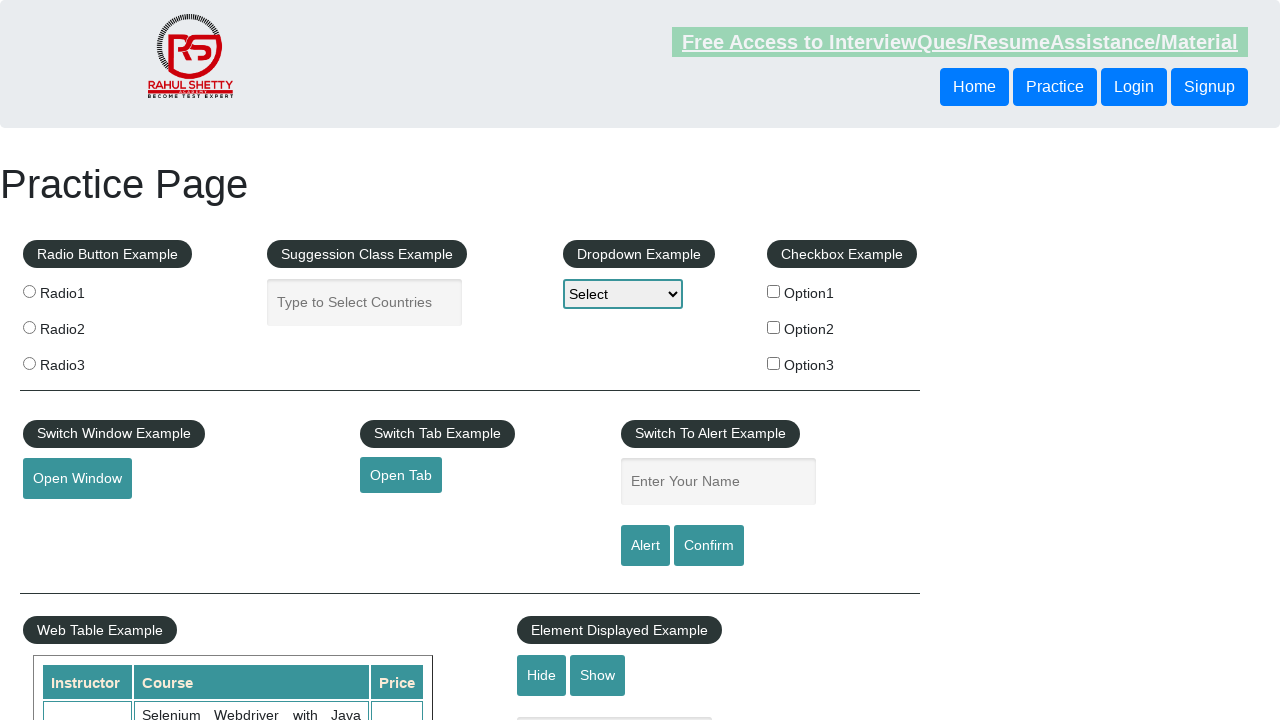

Located iframe with ID 'courses-iframe'
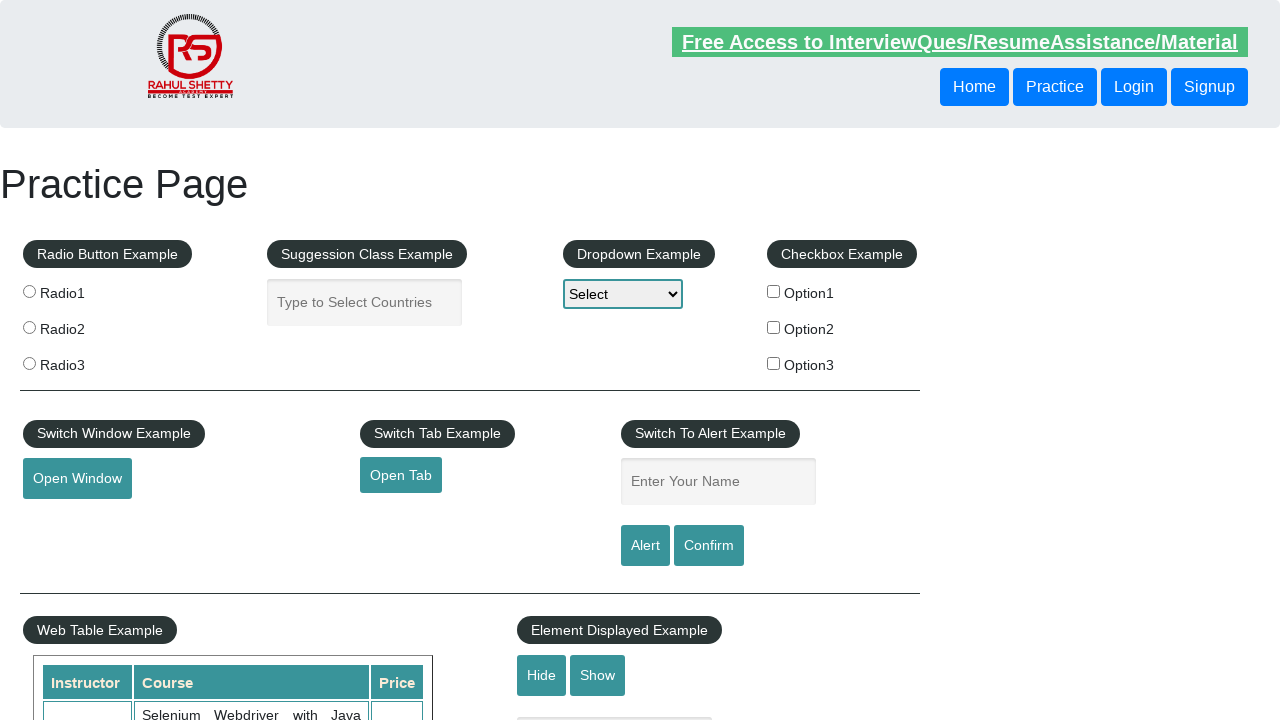

Clicked on lifetime access link within iframe at (307, 360) on #courses-iframe >> internal:control=enter-frame >> li a[href*='lifetime-access']
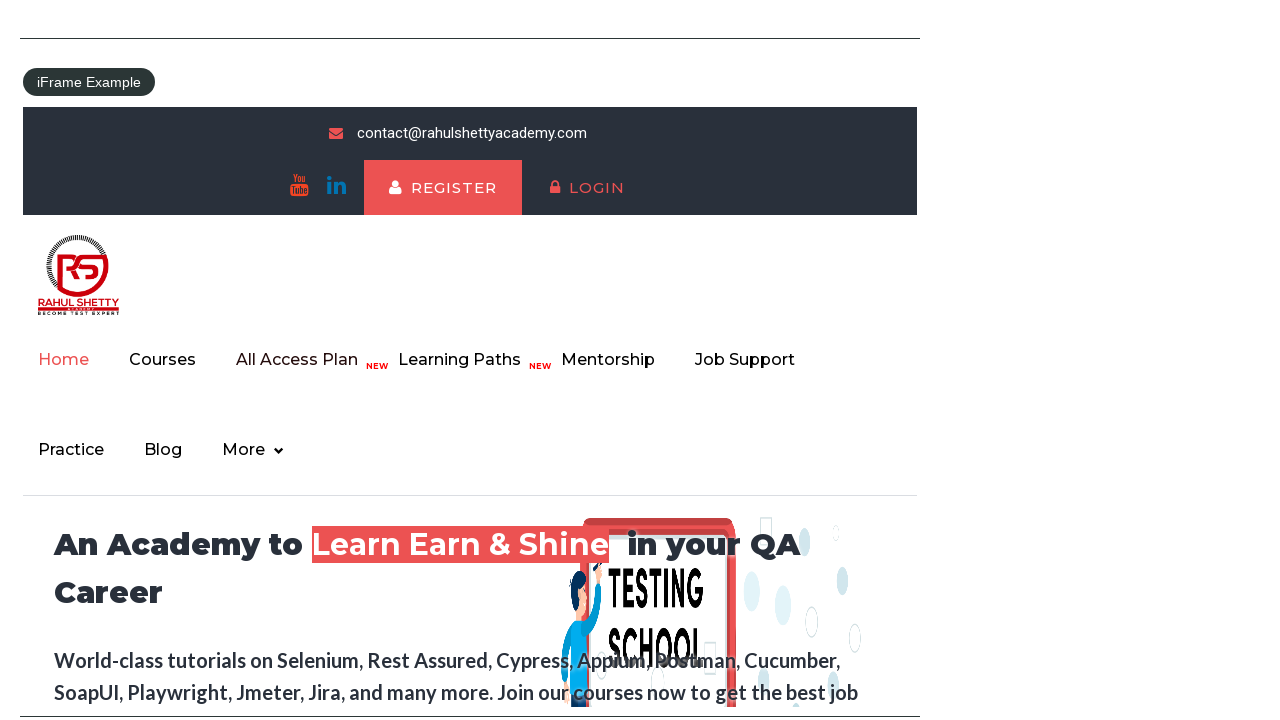

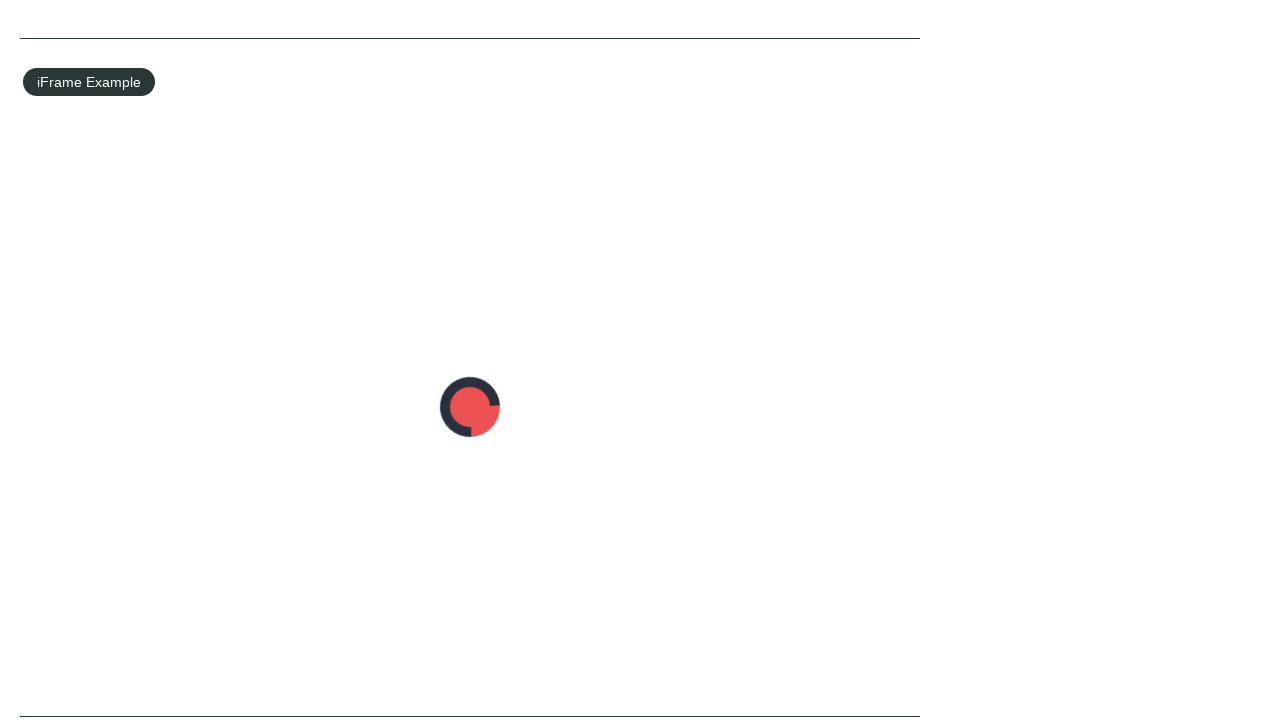